Tests the passenger dropdown functionality on a flight booking practice site by opening the dropdown, incrementing the adult count from 1 to 5, and closing the dropdown.

Starting URL: https://rahulshettyacademy.com/dropdownsPractise/

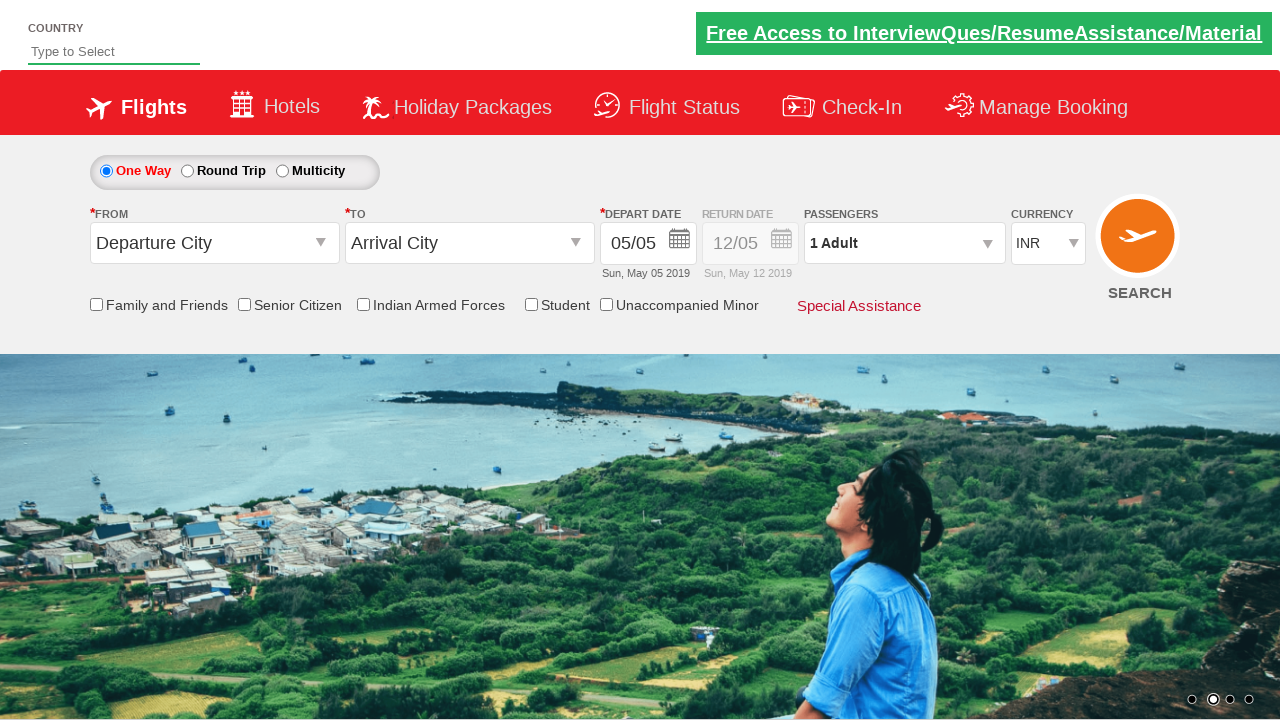

Clicked on passenger info dropdown to open it at (904, 243) on #divpaxinfo
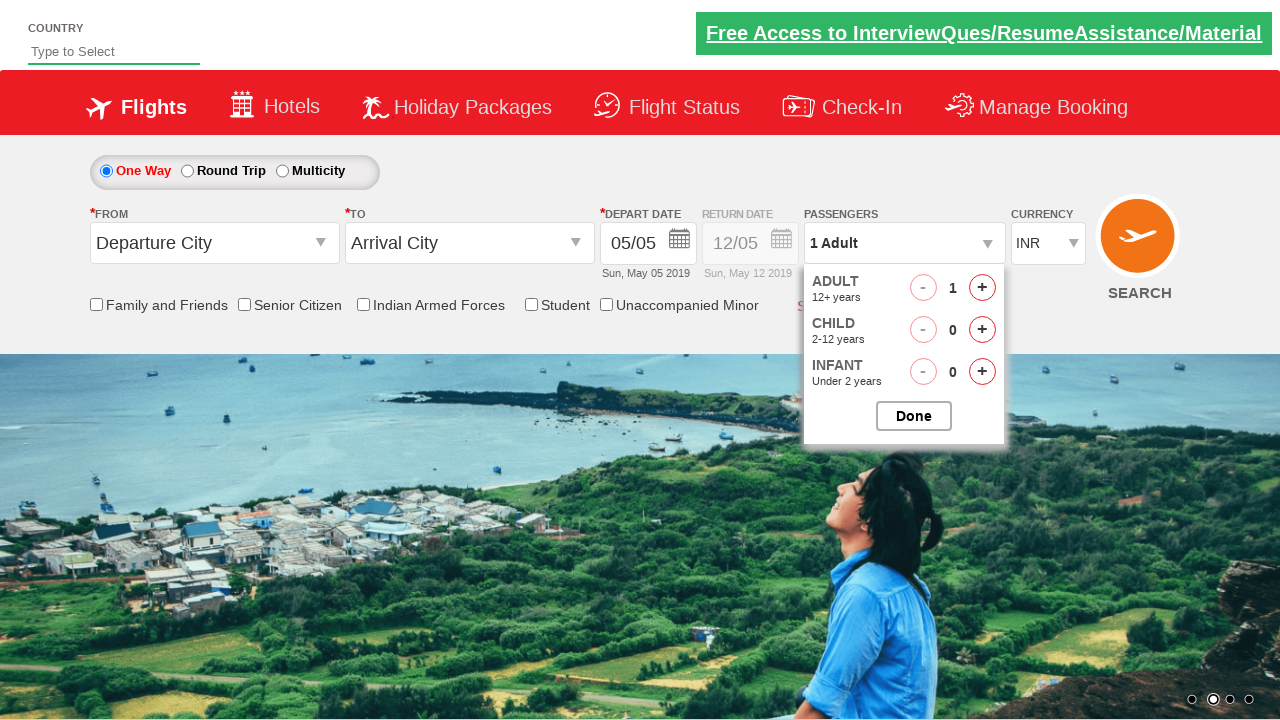

Passenger dropdown loaded and increment adult button is visible
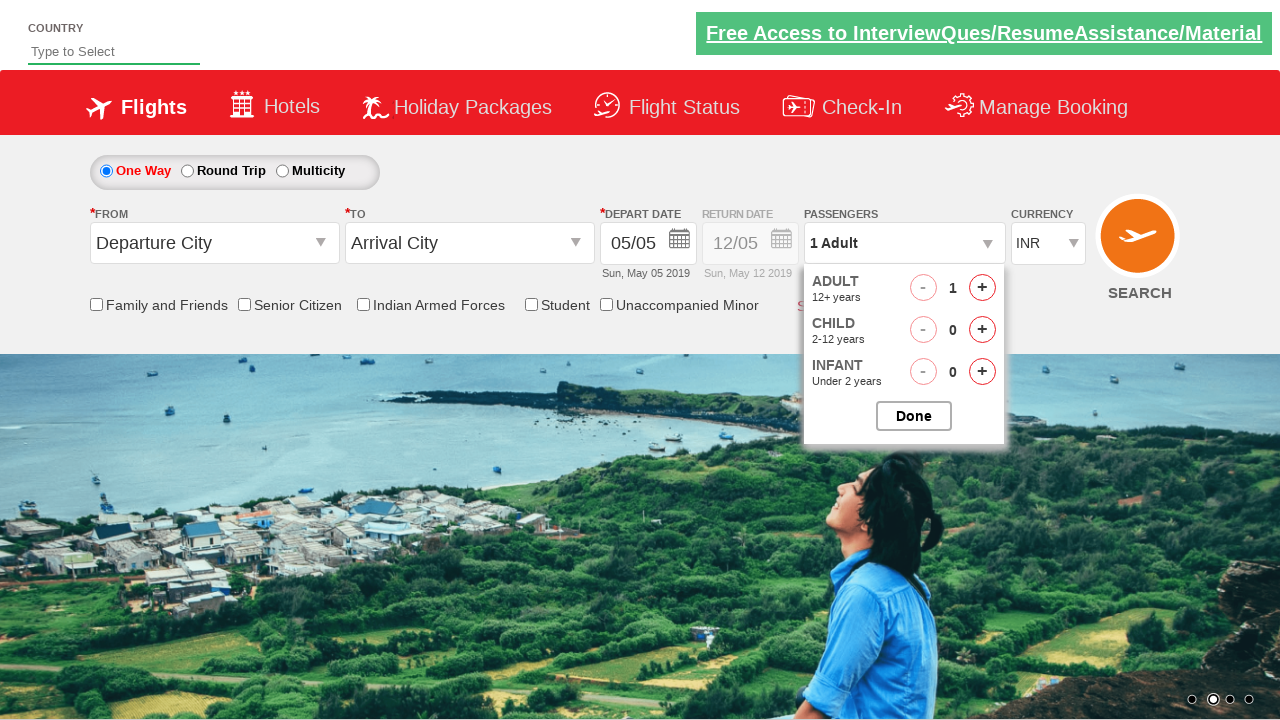

Clicked increment adult button (click 1 of 4) at (982, 288) on #hrefIncAdt
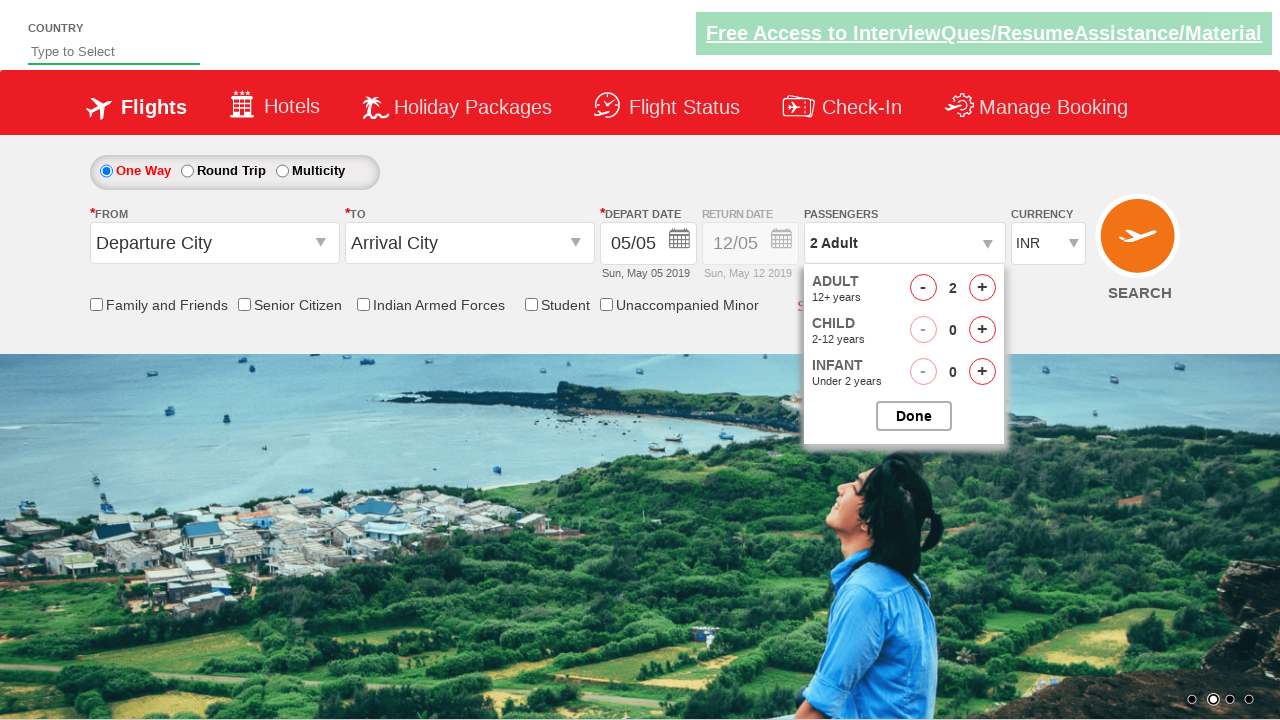

Clicked increment adult button (click 2 of 4) at (982, 288) on #hrefIncAdt
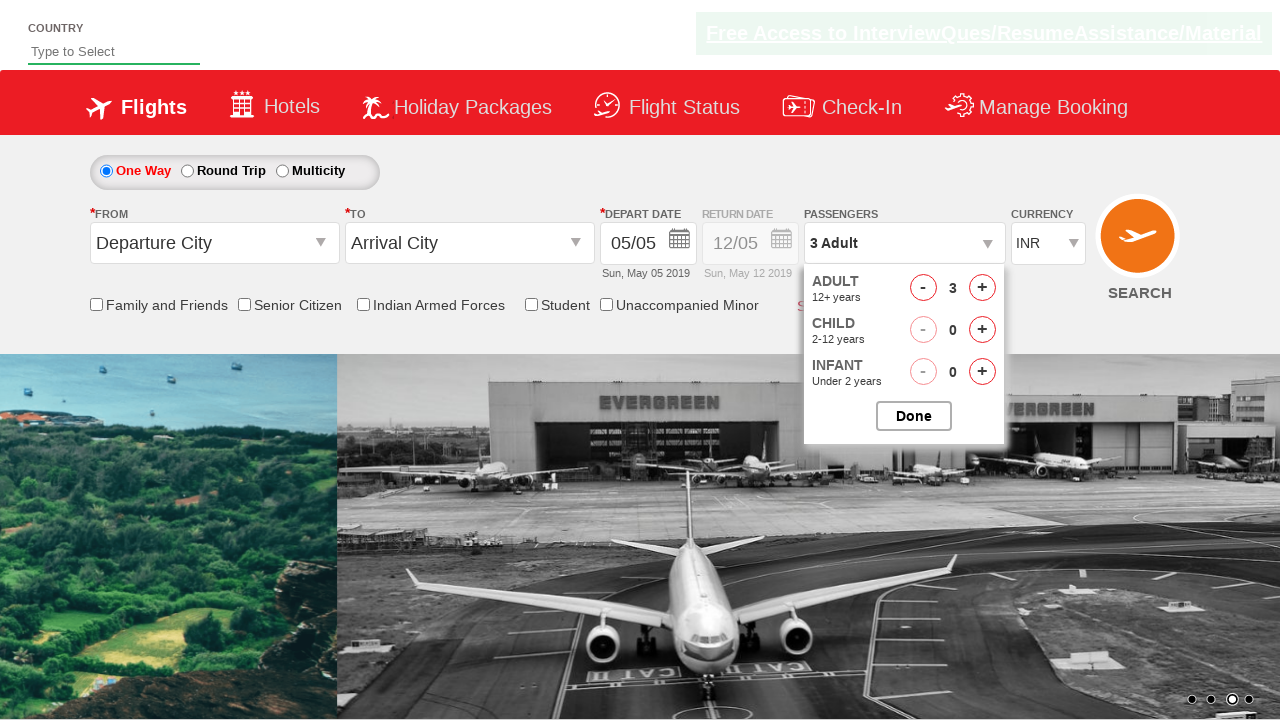

Clicked increment adult button (click 3 of 4) at (982, 288) on #hrefIncAdt
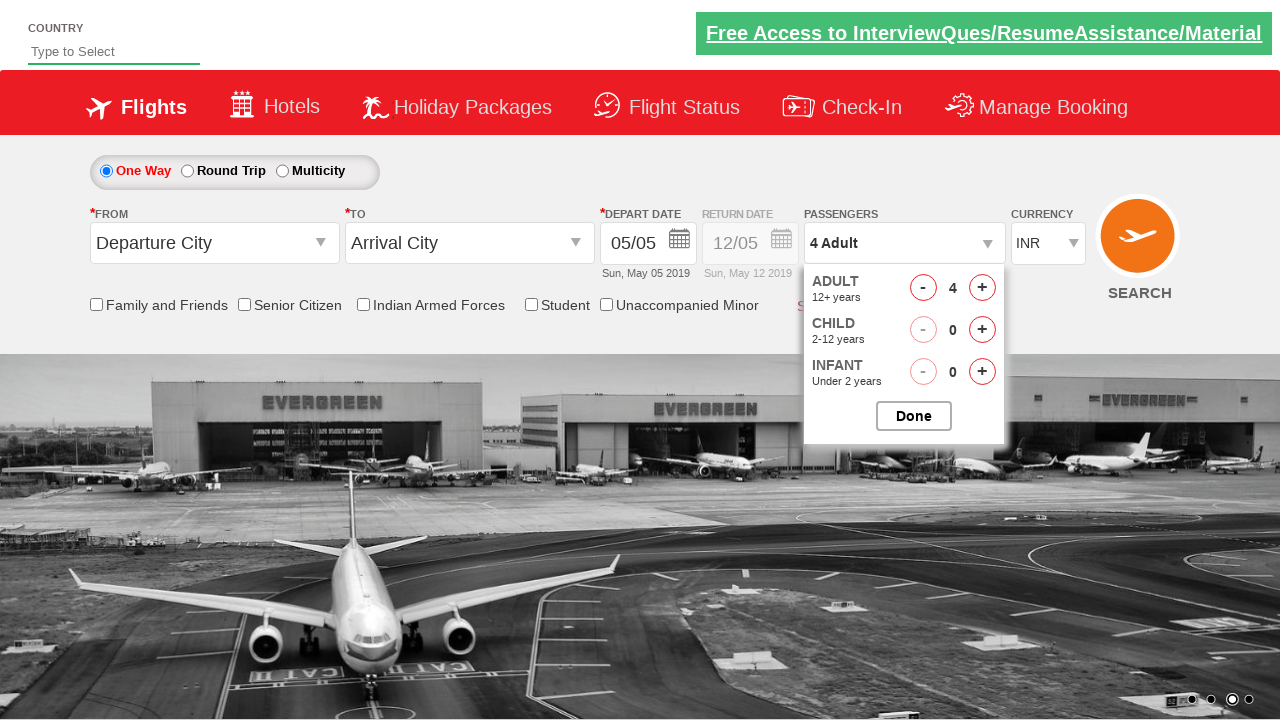

Clicked increment adult button (click 4 of 4) at (982, 288) on #hrefIncAdt
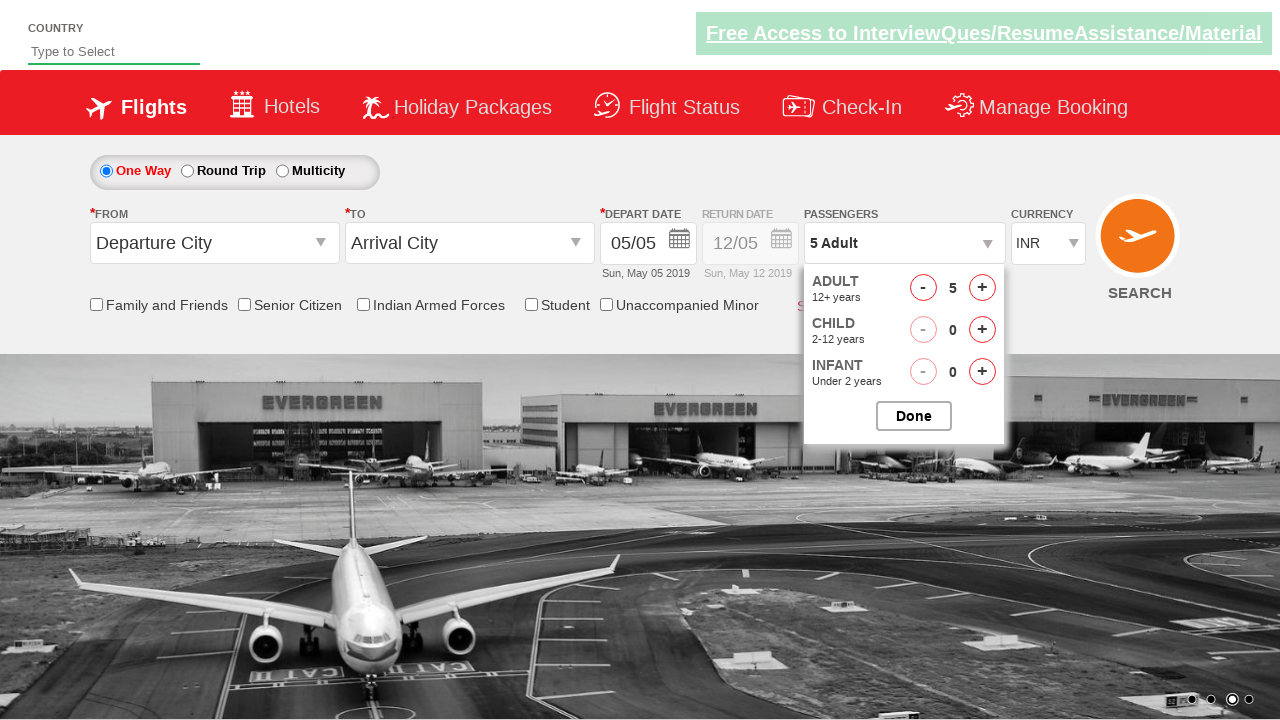

Clicked 'Done' button to close passenger selection dropdown at (914, 416) on #btnclosepaxoption
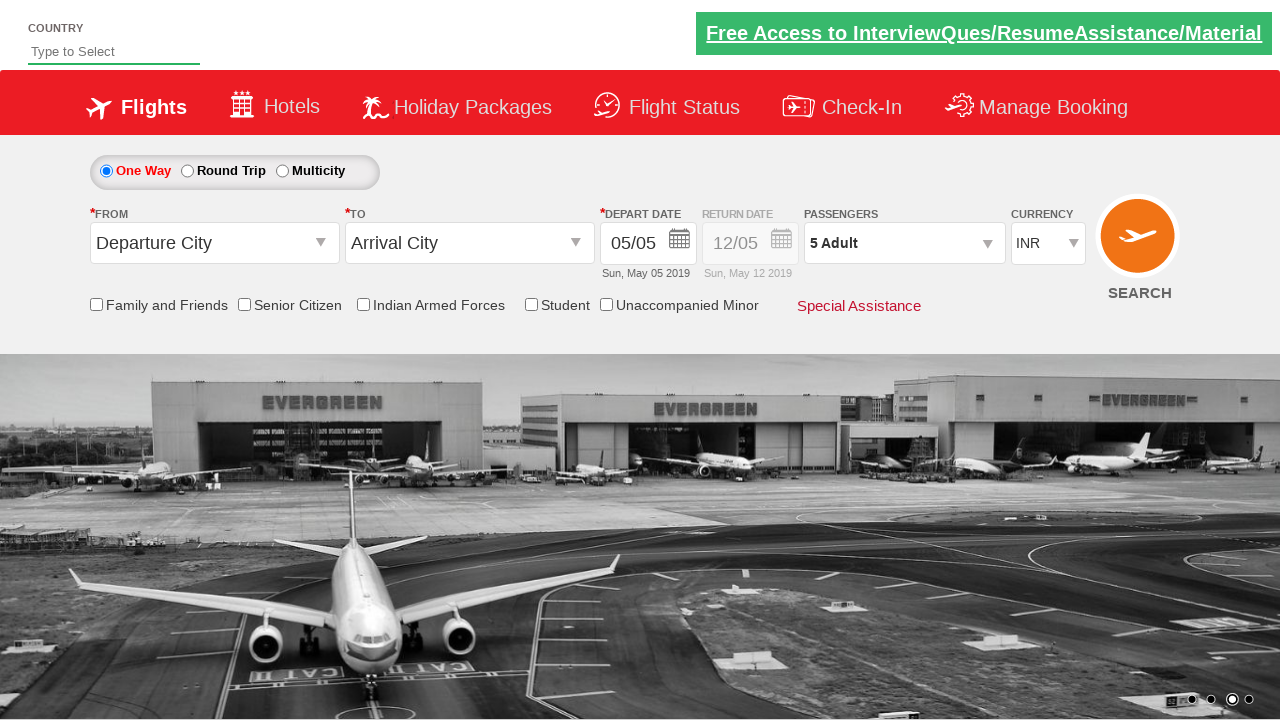

Verified dropdown is closed and updated passenger count is displayed
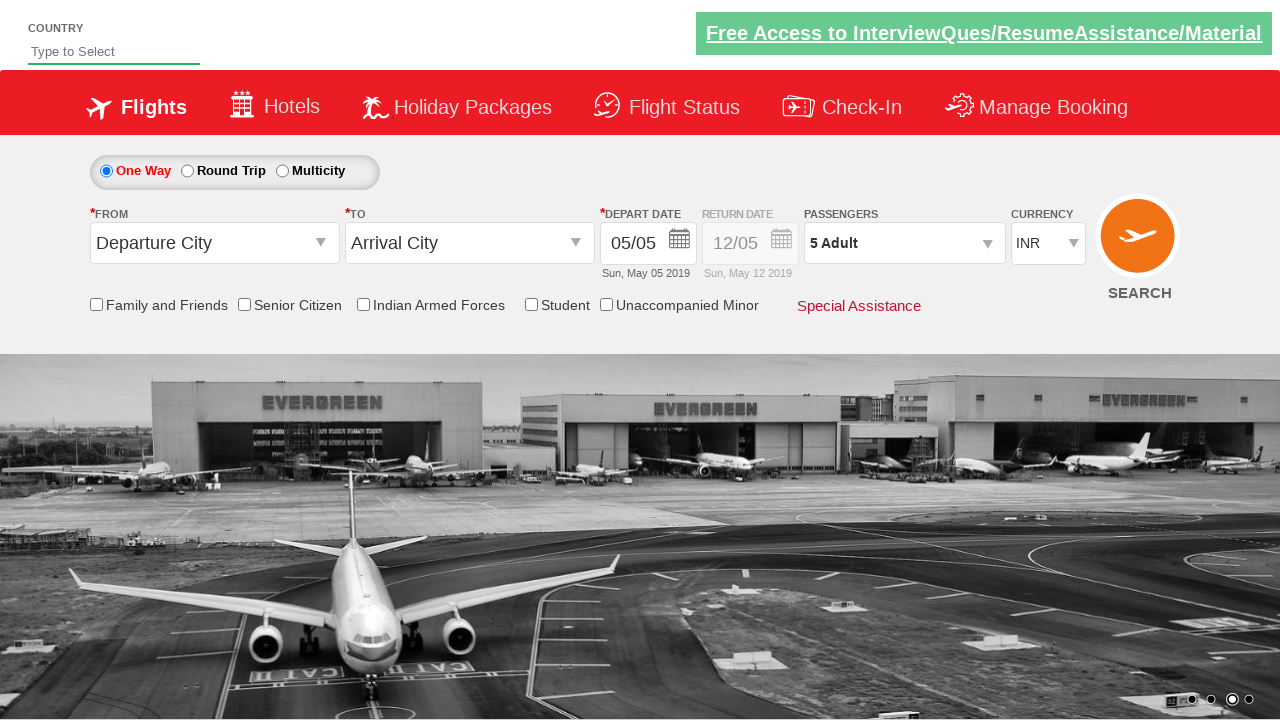

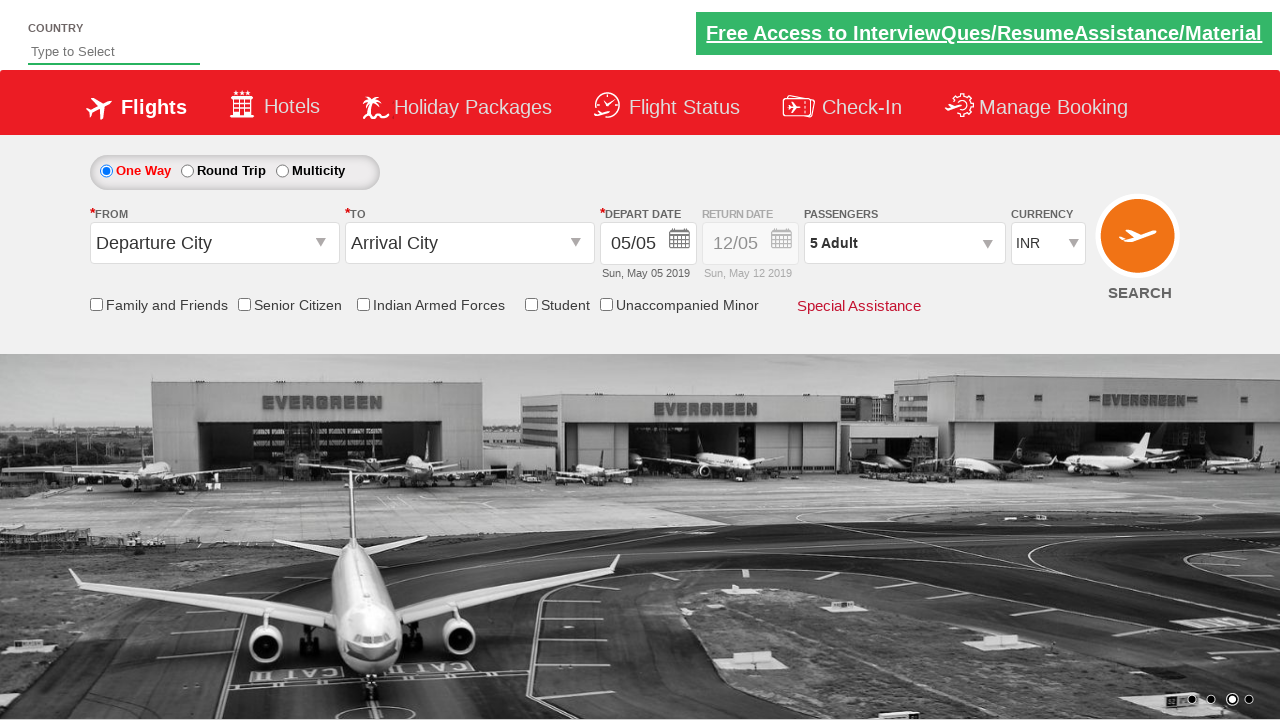